Navigates to the-internet homepage and verifies the page title matches an expected value.

Starting URL: http://the-internet.herokuapp.com

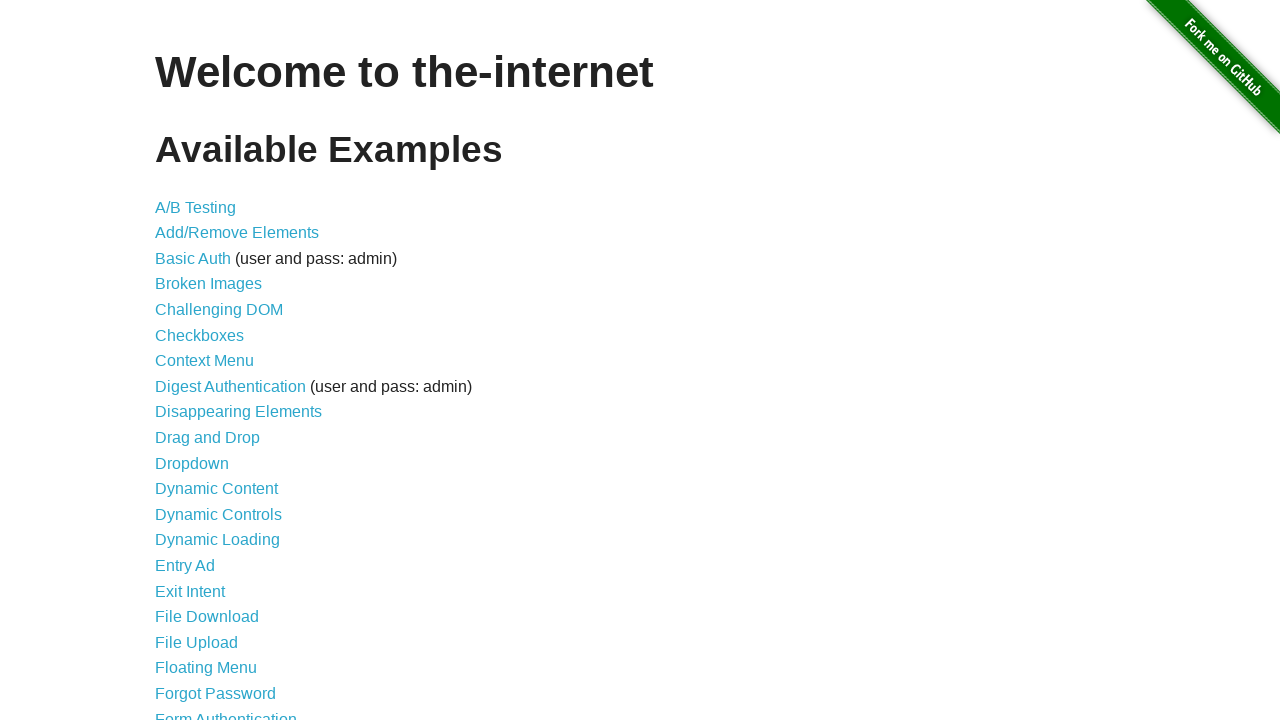

Clicked on Chapter 4 IFrames link
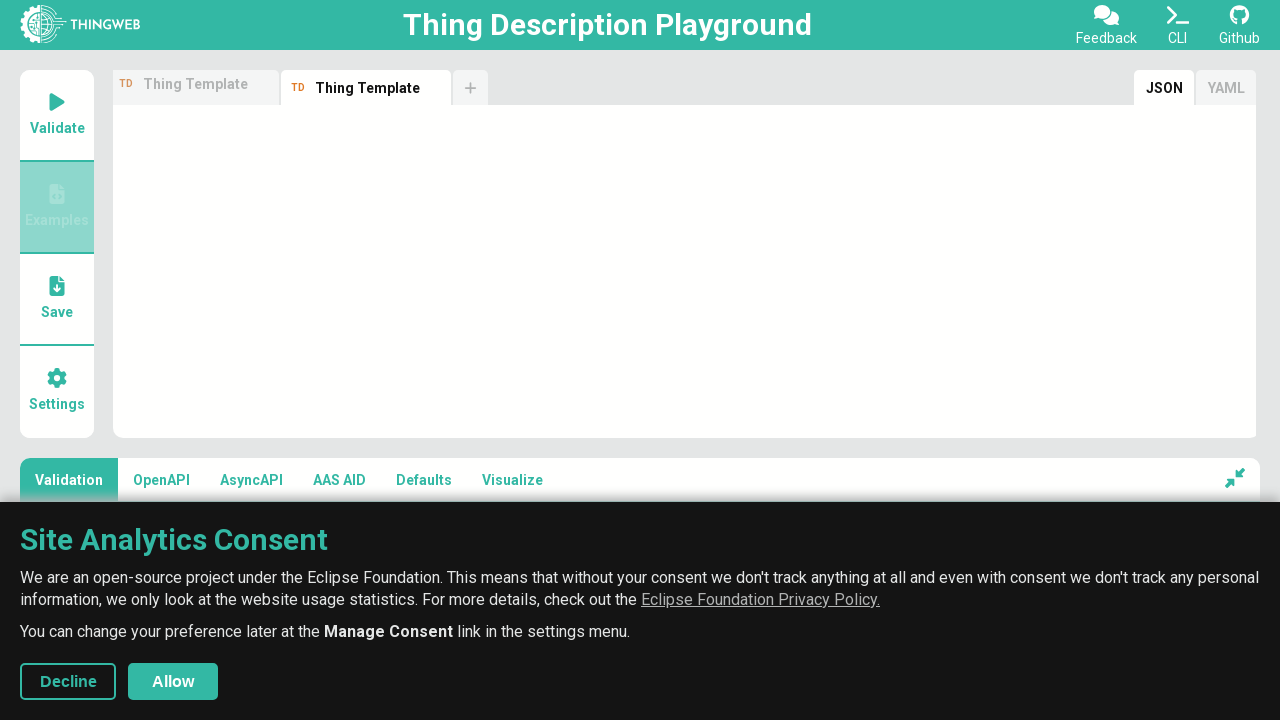

Page loaded and display-6 element is visible
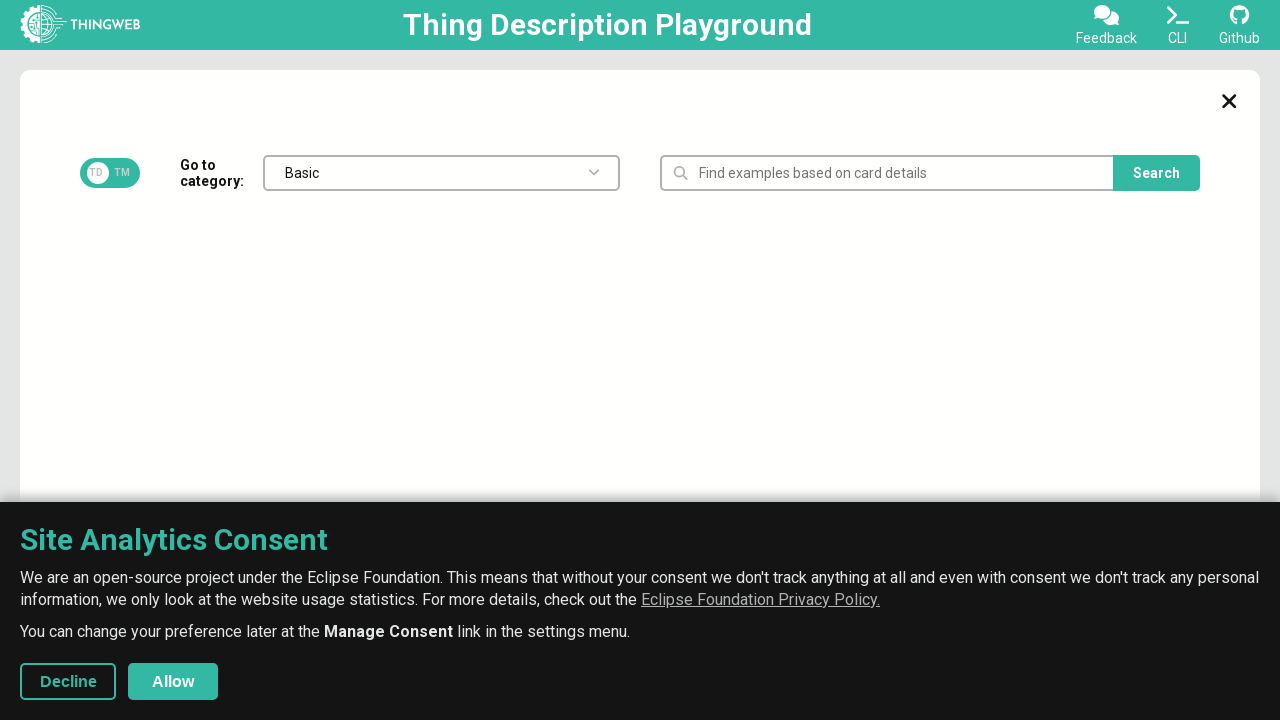

Verified page title is 'Hands-On Selenium WebDriver with Java'
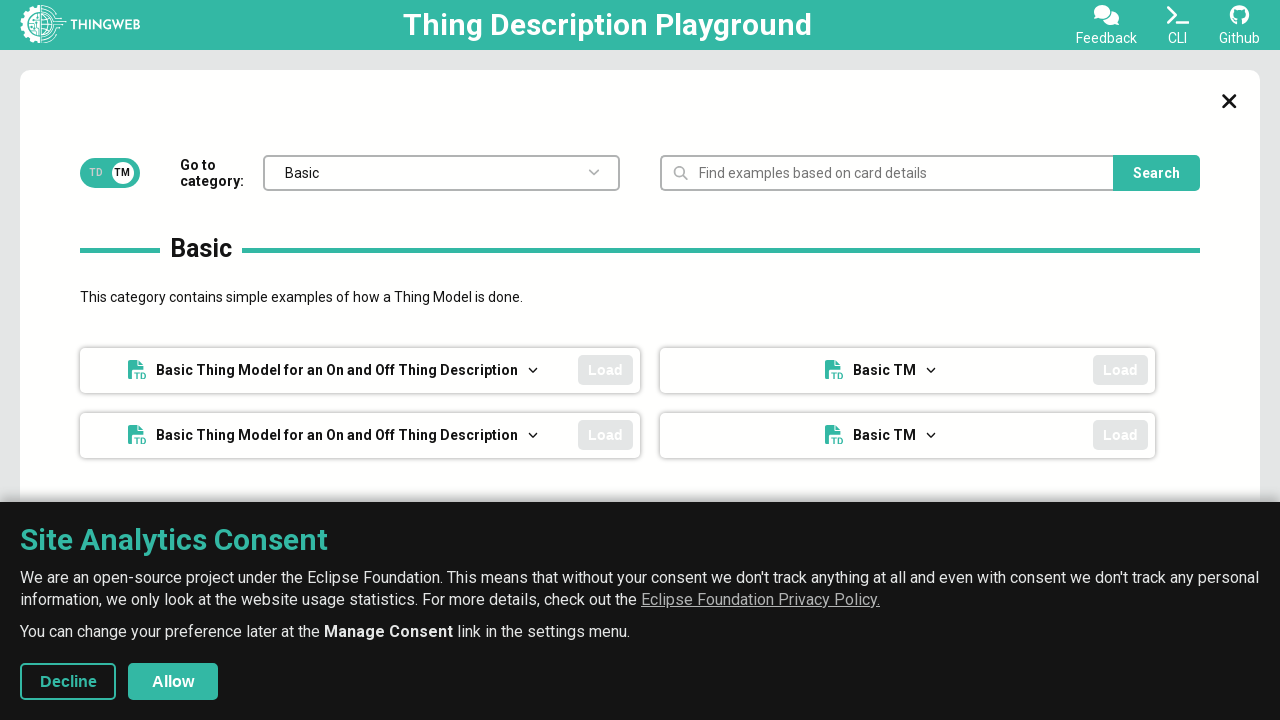

Verified page heading text is 'IFrame'
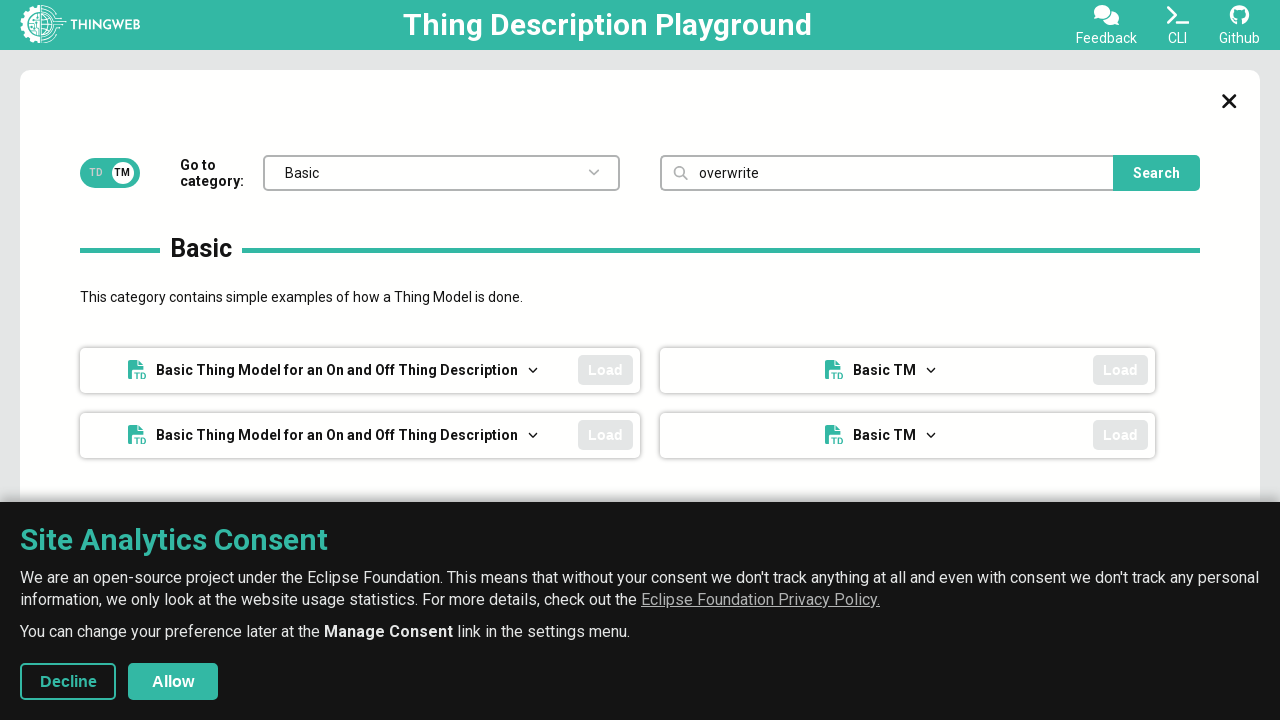

Verified URL is https://bonigarcia.dev/selenium-webdriver-java/iframes.html
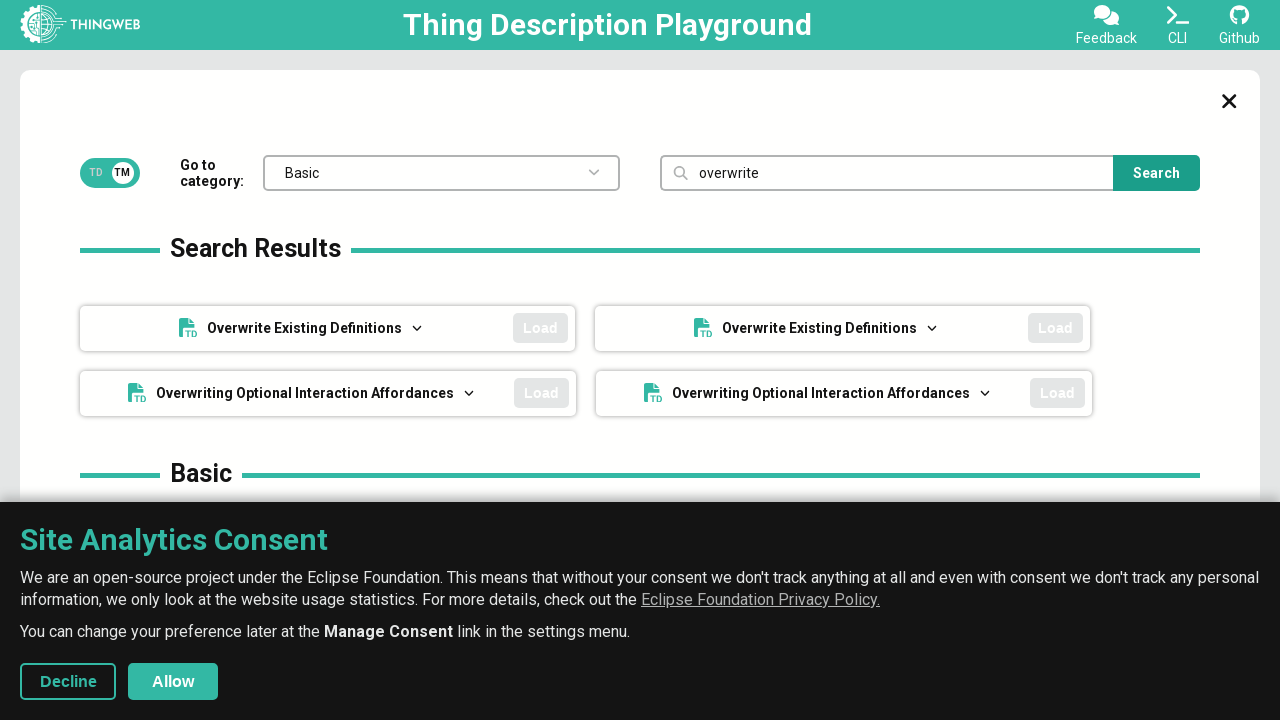

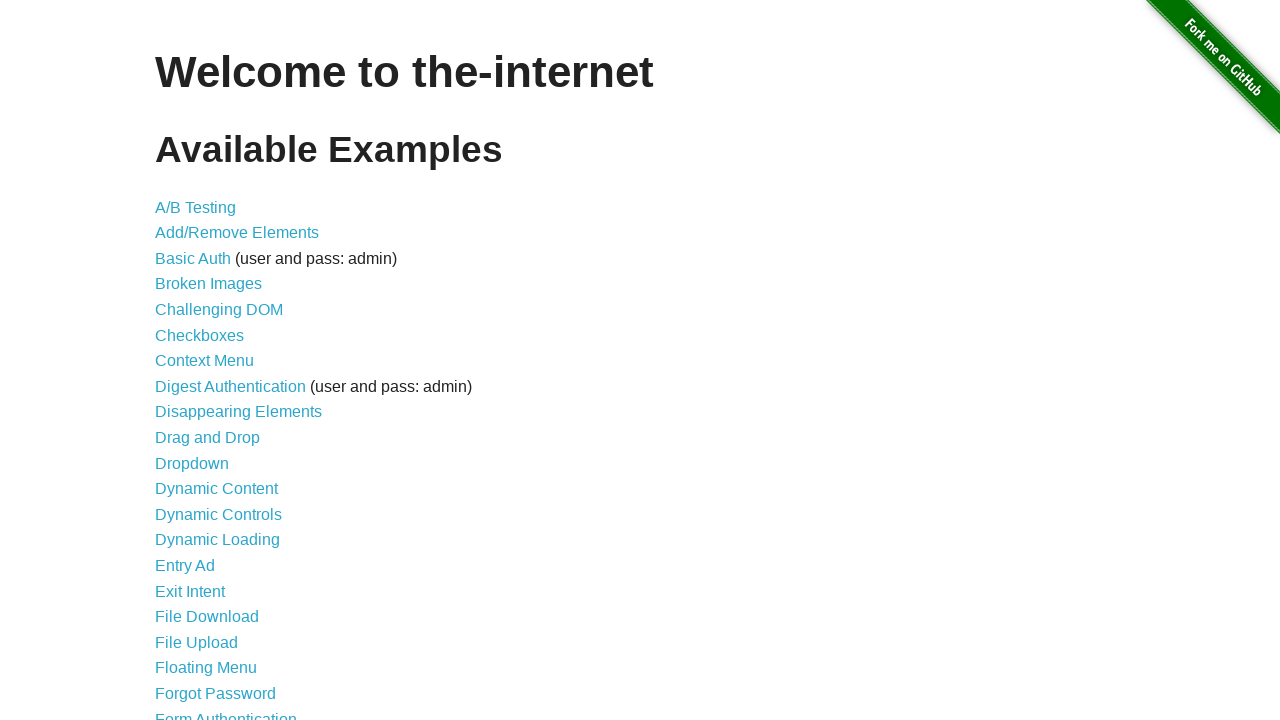